Tests a form by entering a message in an input field, clicking a link-styled button, and verifying the message appears in the output

Starting URL: http://r4d4.info/form-button-label2

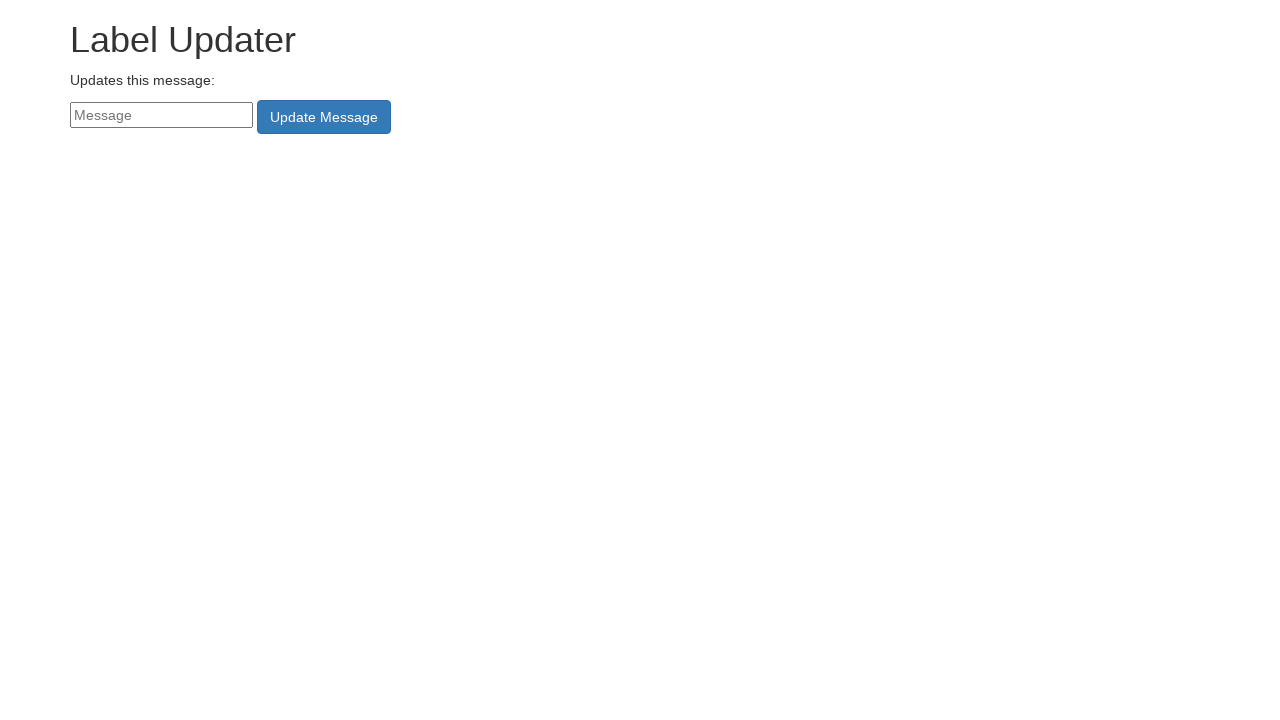

Filled message input field with 'Welcome' on input#messageNew
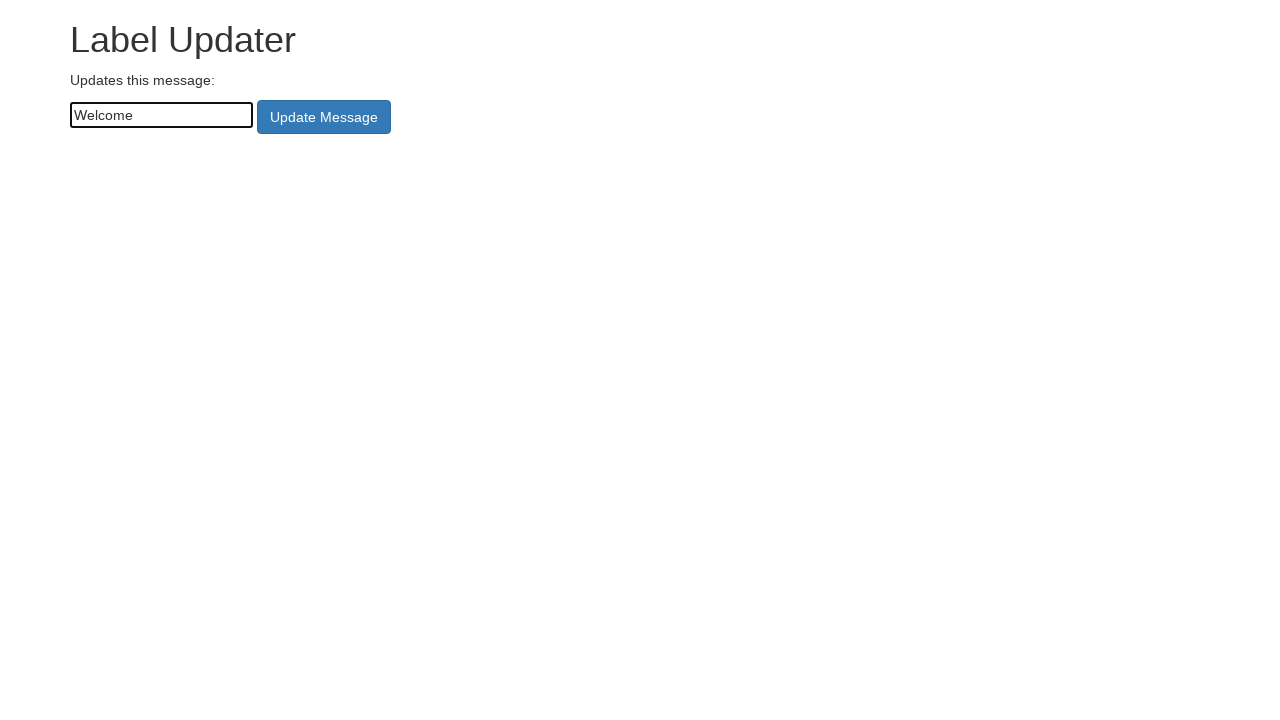

Waited for pusher button to become visible
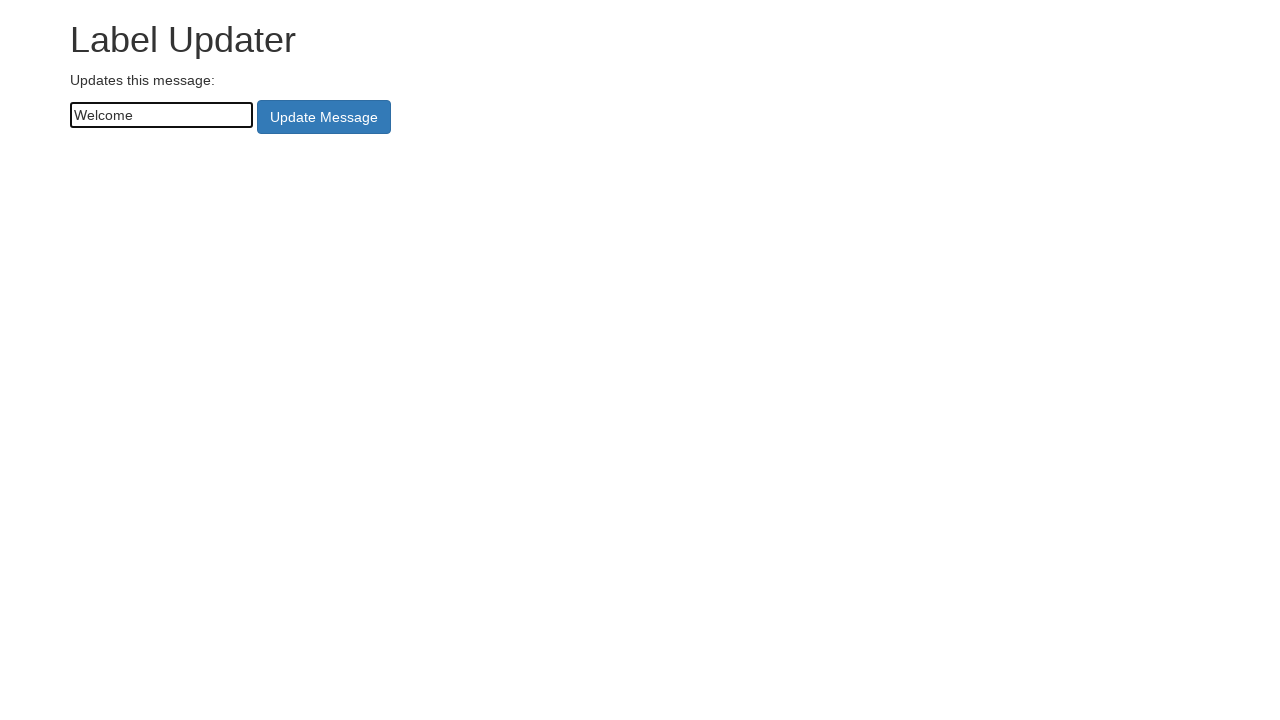

Clicked the pusher link-styled button at (324, 117) on xpath=//a[@id='pusher']
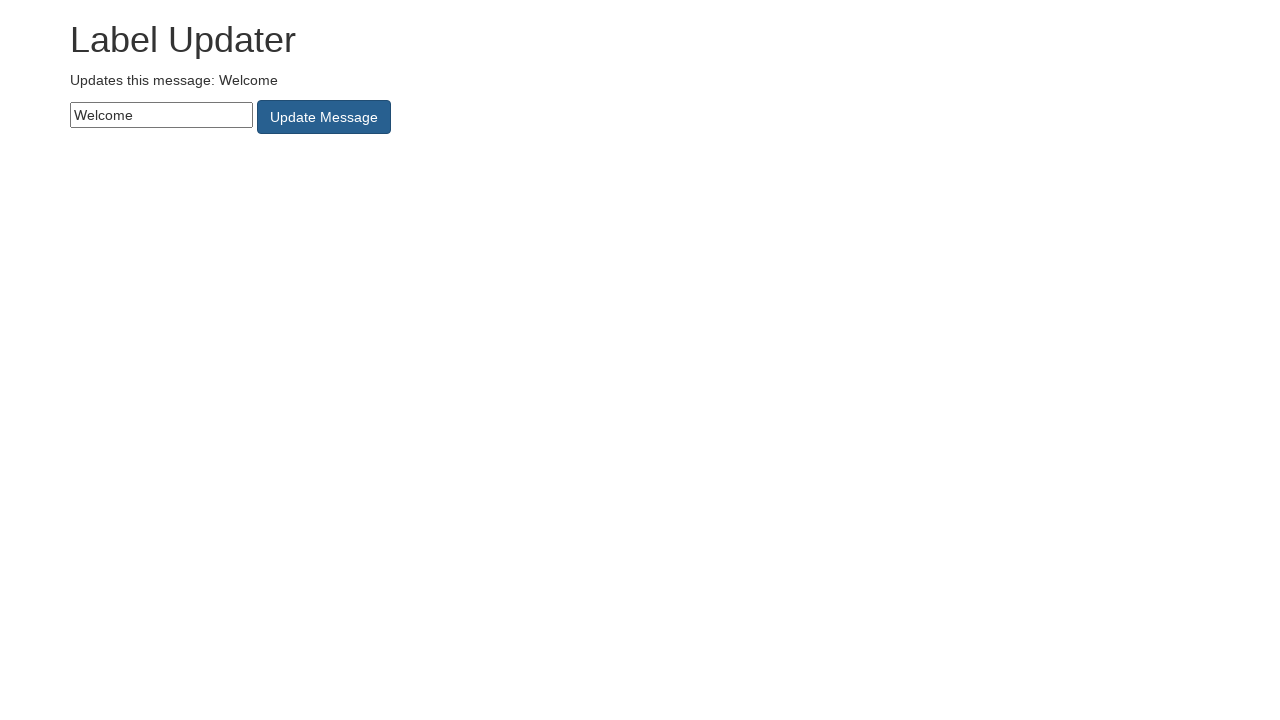

Retrieved output text from page
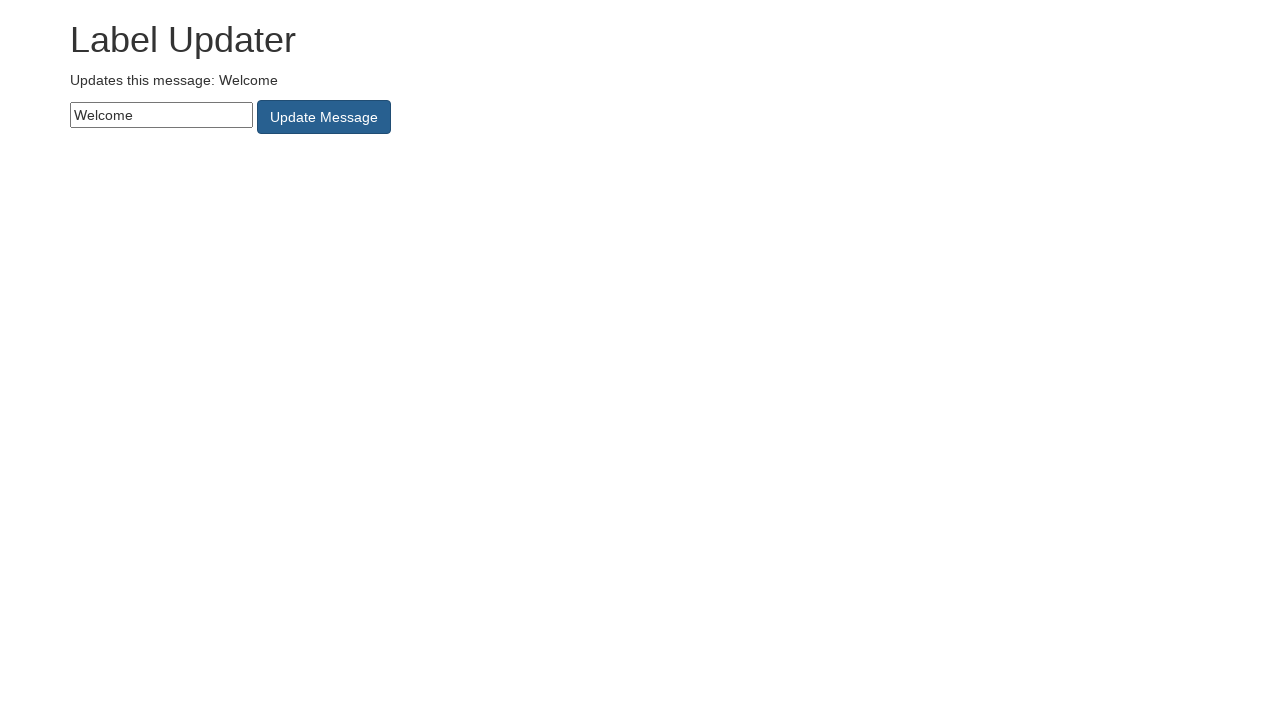

Verified that 'Welcome' message appears in output
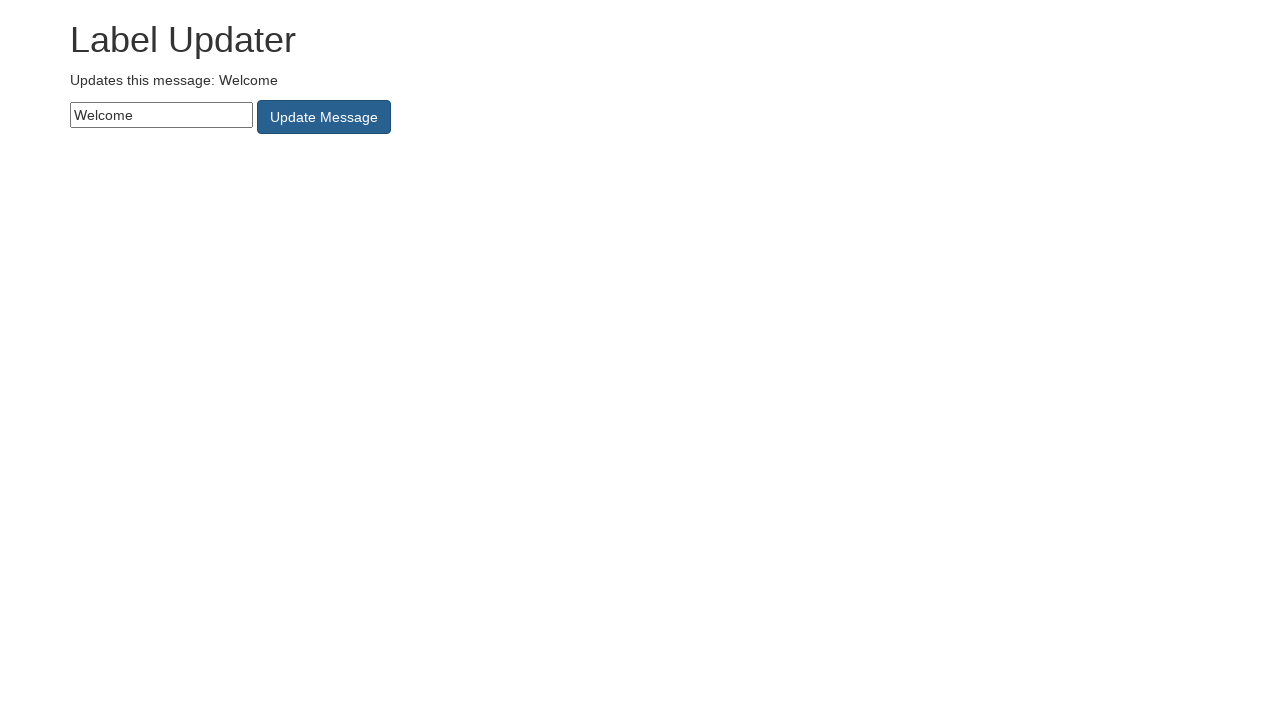

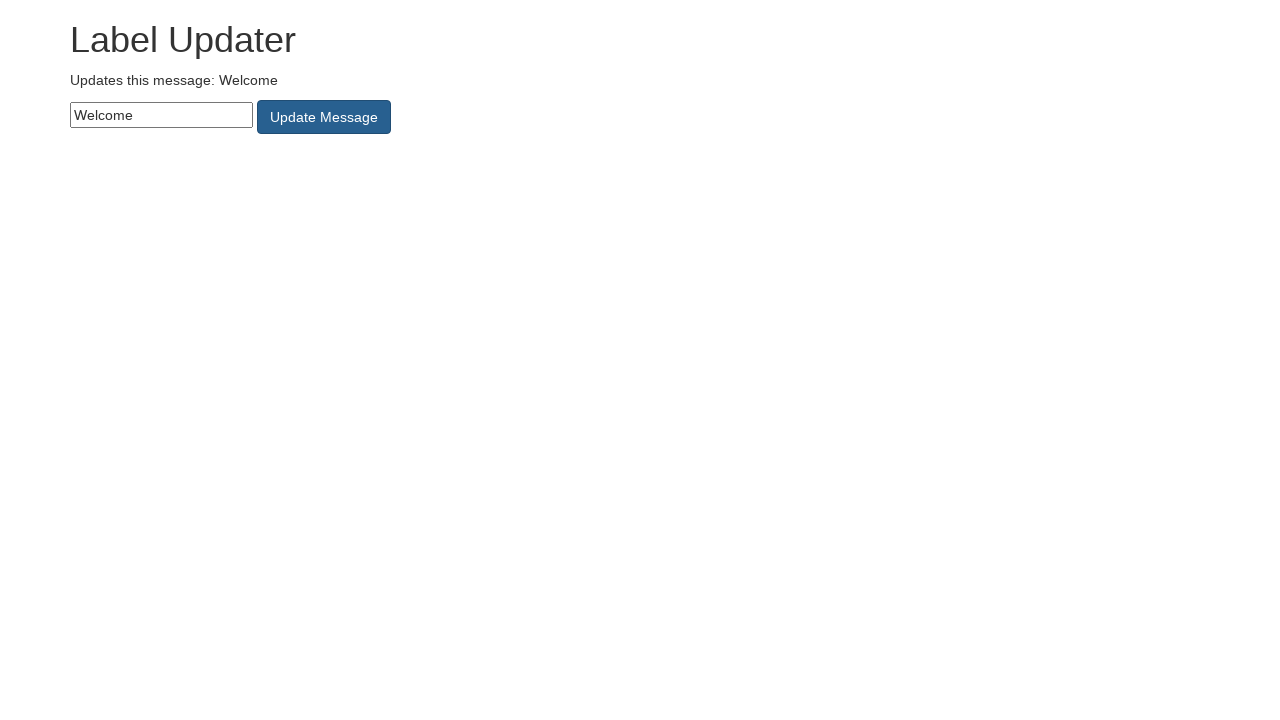